Tests various form controls including checkboxes, radio buttons, dropdown selection, and element visibility toggle on an automation practice page

Starting URL: https://rahulshettyacademy.com/AutomationPractice/

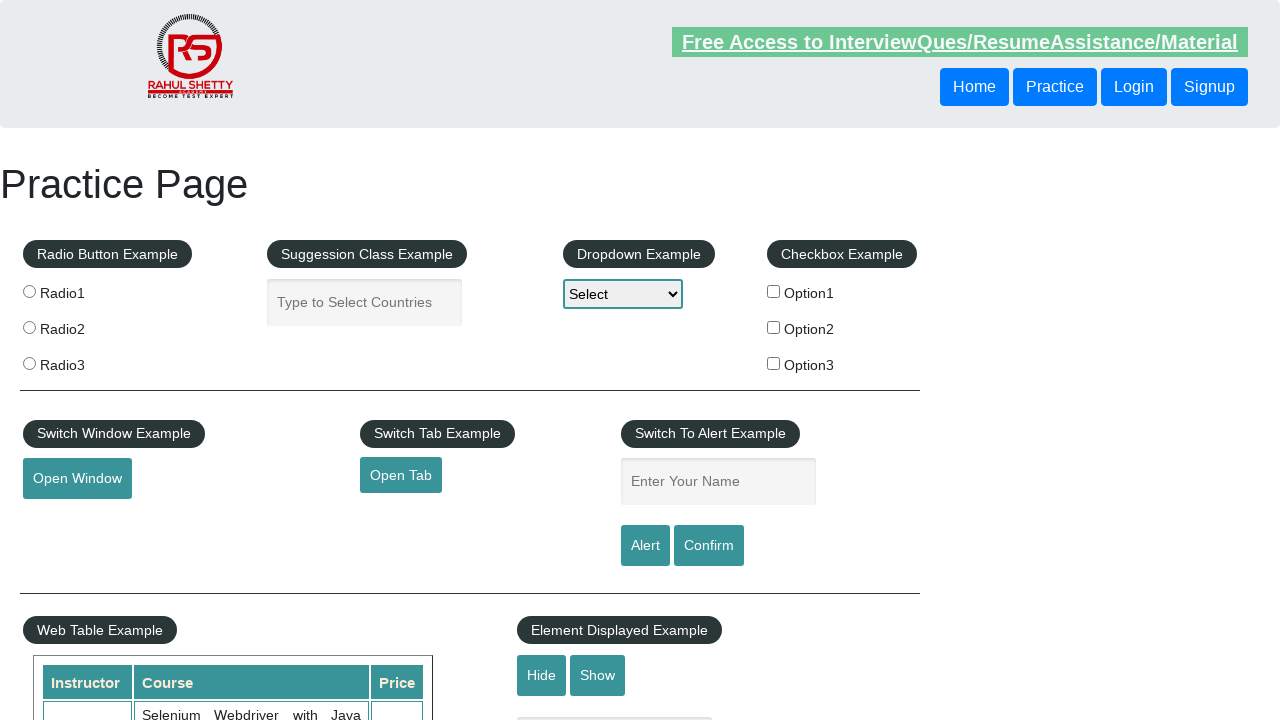

Clicked the second checkbox option (checkBoxOption2) at (774, 327) on xpath=//input[@id='checkBoxOption2']
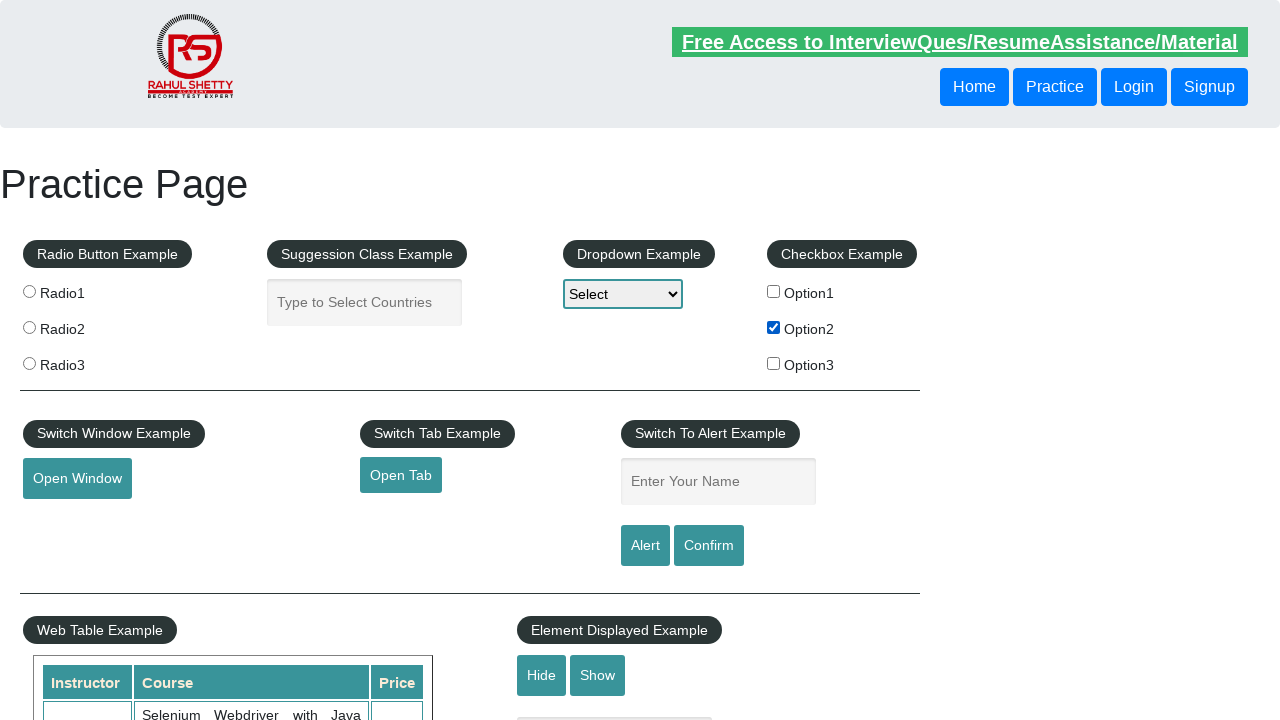

Clicked the third radio button at (29, 363) on input[name='radioButton'] >> nth=2
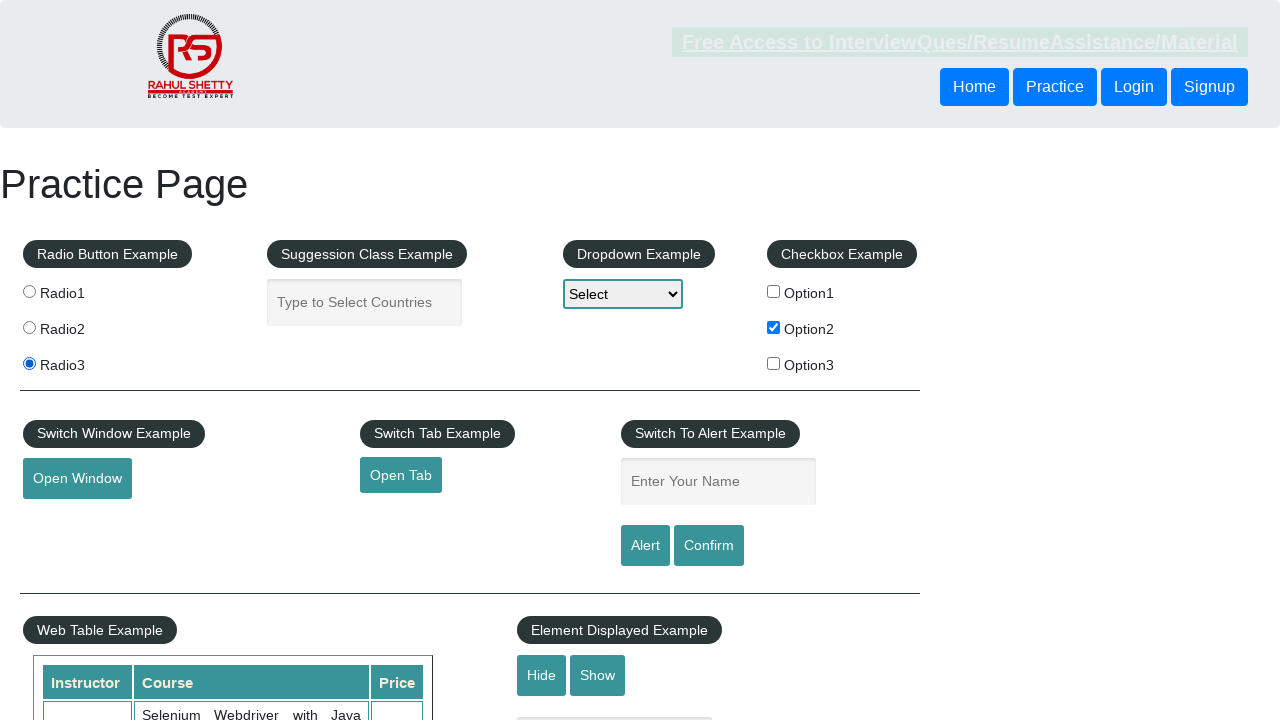

Verified that displayed text field is visible
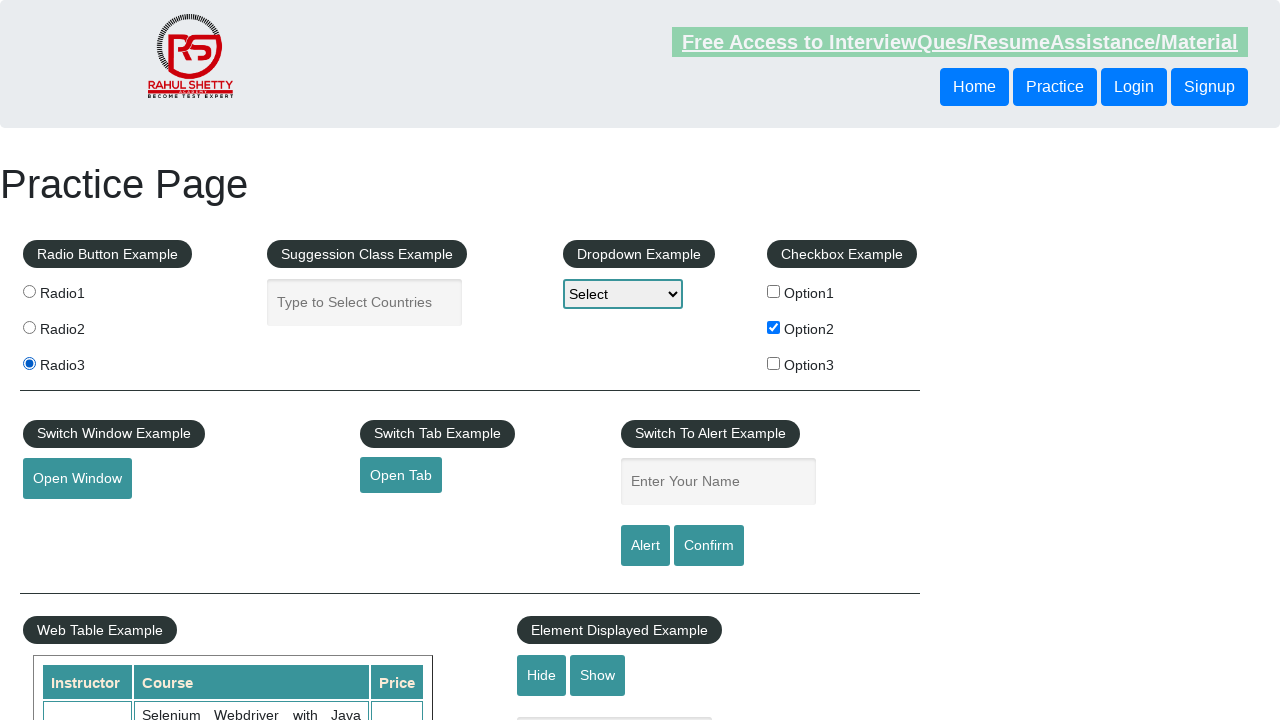

Clicked hide textbox button to hide the displayed text field at (542, 675) on #hide-textbox
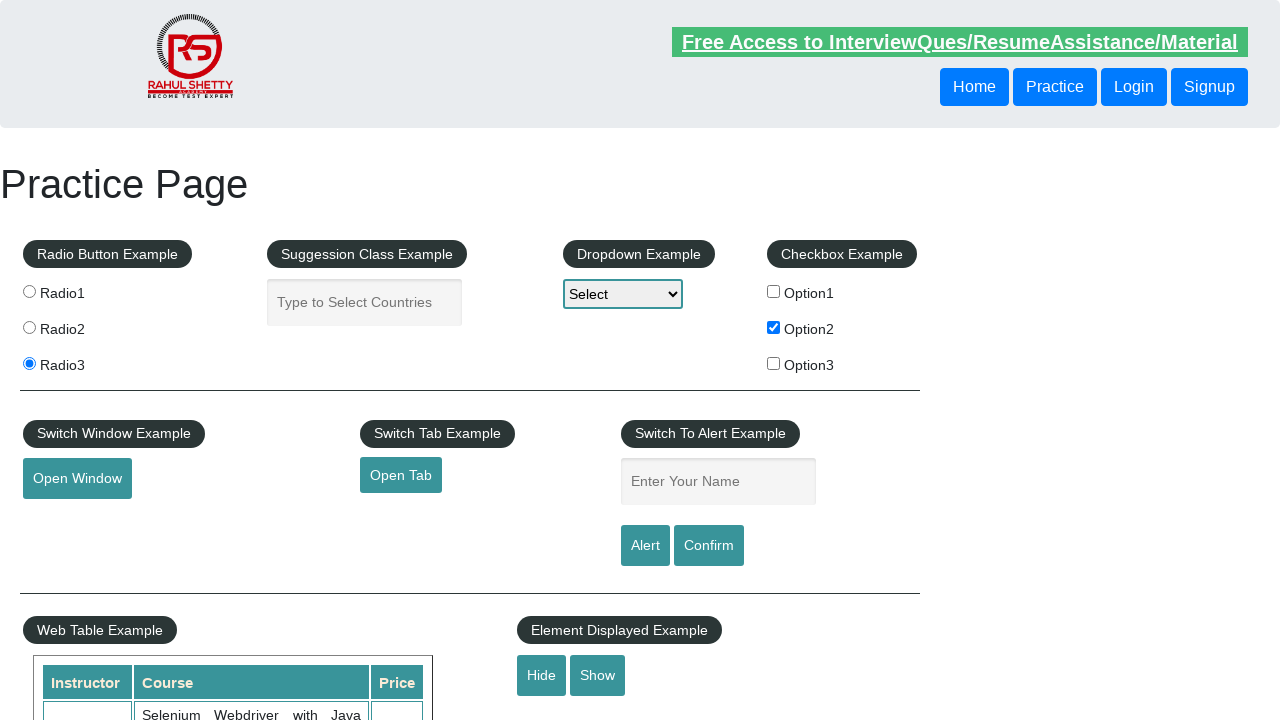

Verified that displayed text field is now hidden
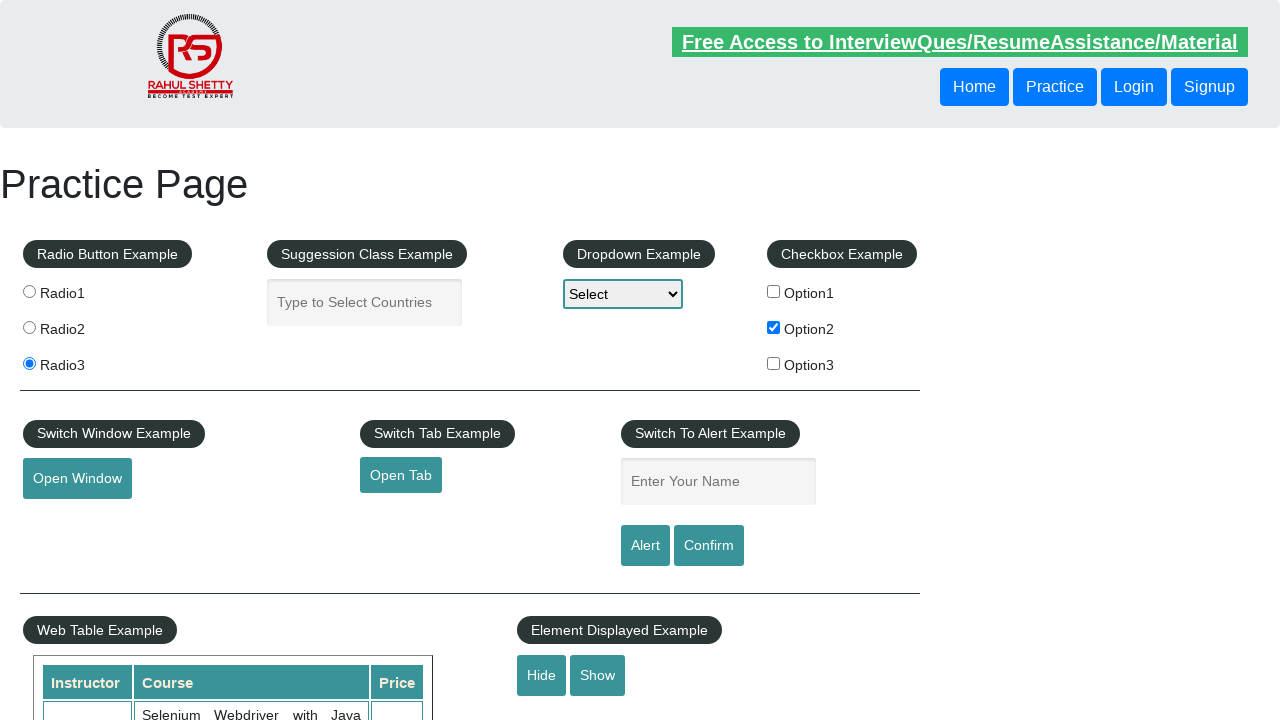

Selected option at index 2 from dropdown-class-example on #dropdown-class-example
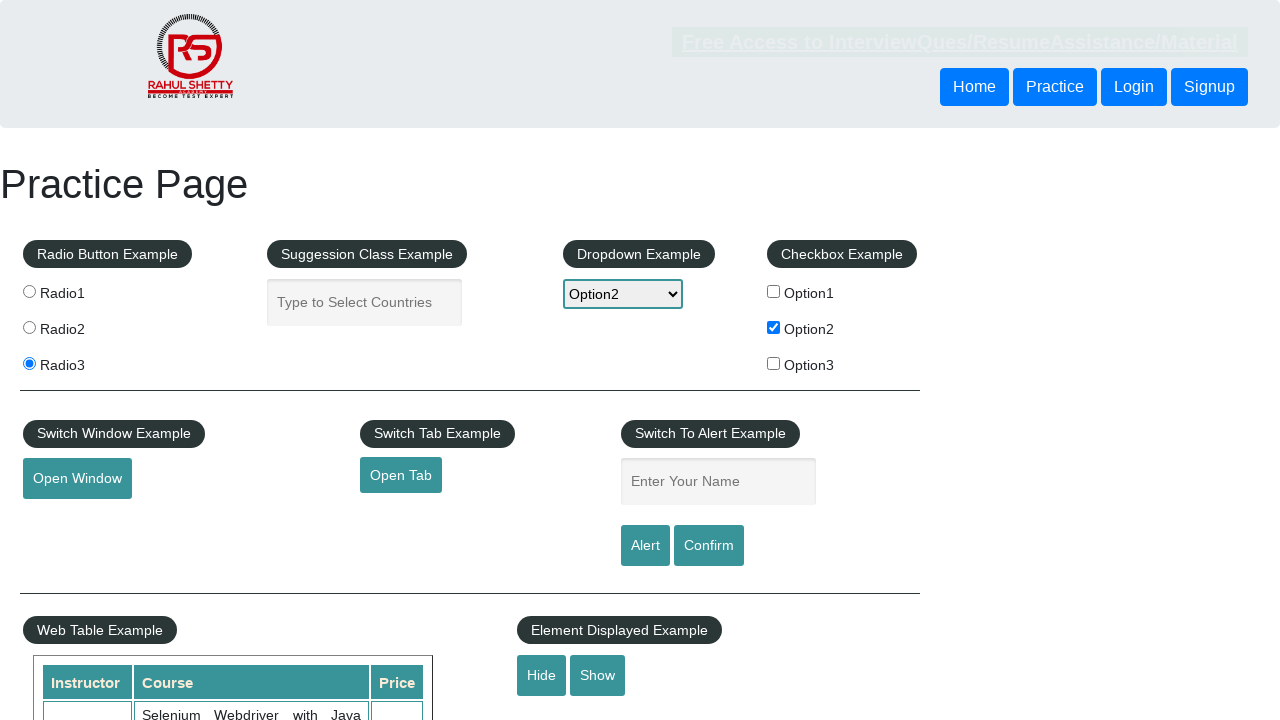

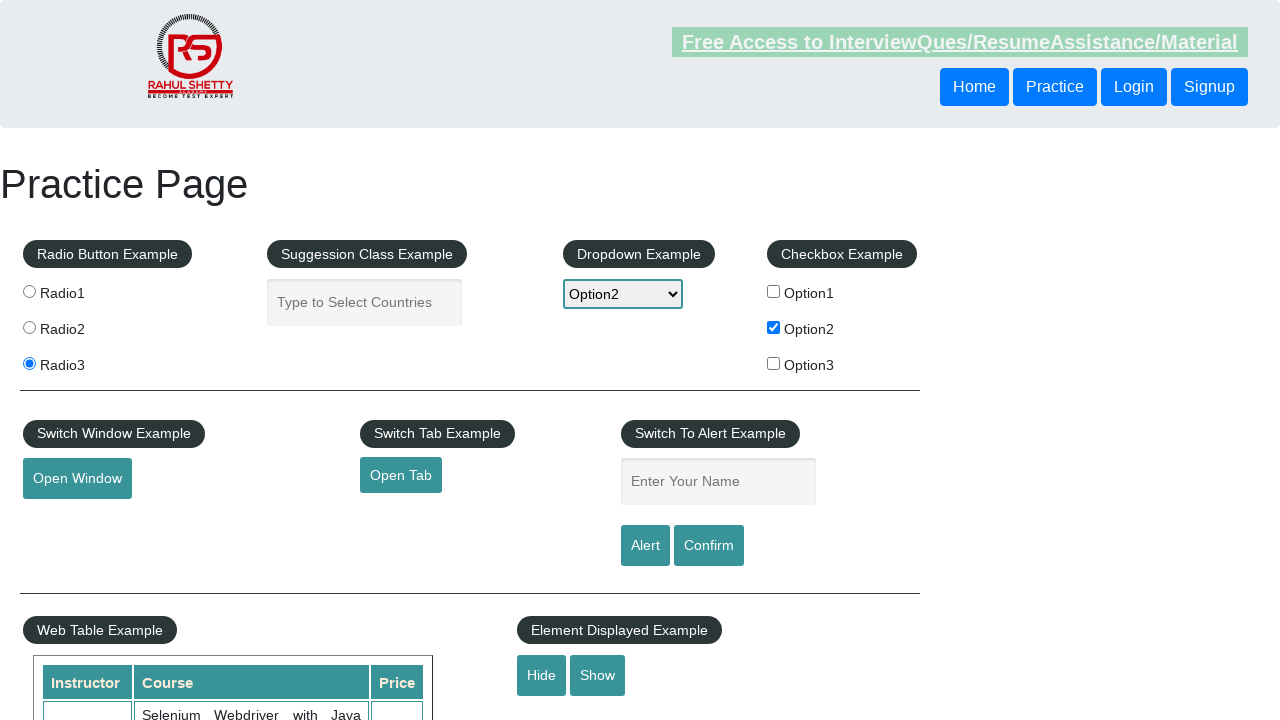